Navigates to Toutiao (Chinese news aggregator) homepage and verifies the page loads successfully

Starting URL: https://www.toutiao.com

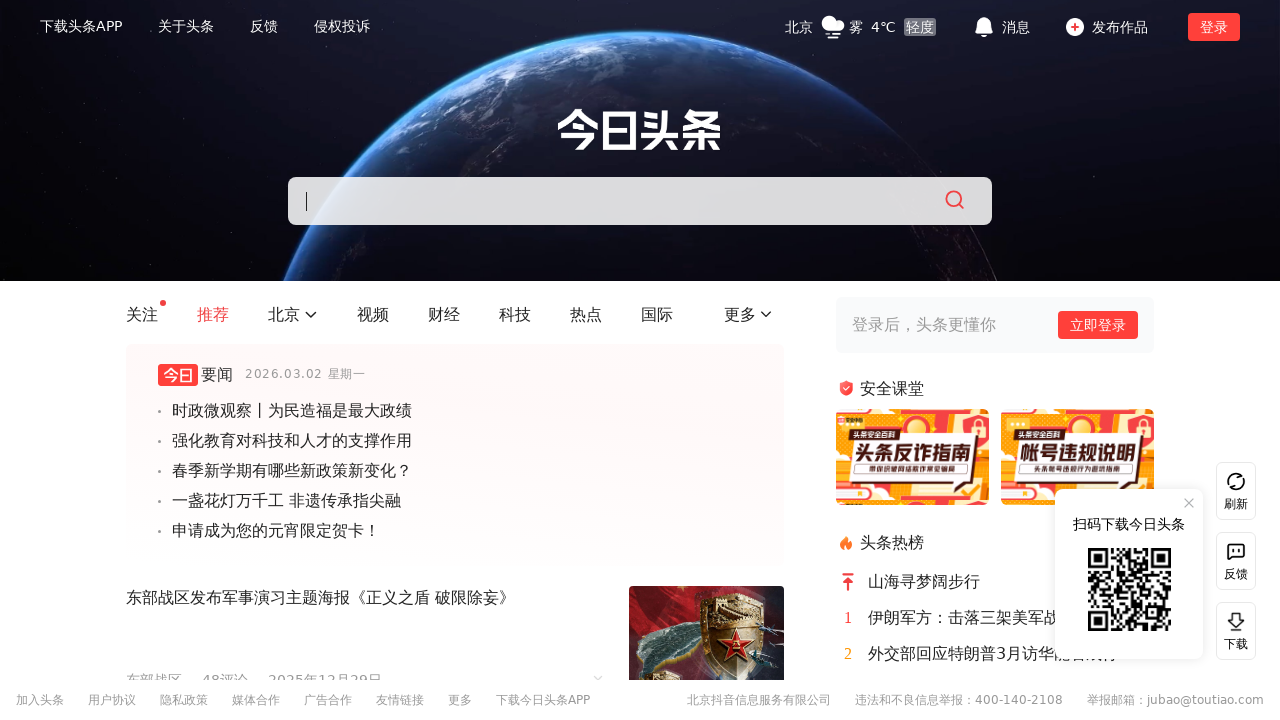

Waited for page DOM content to load
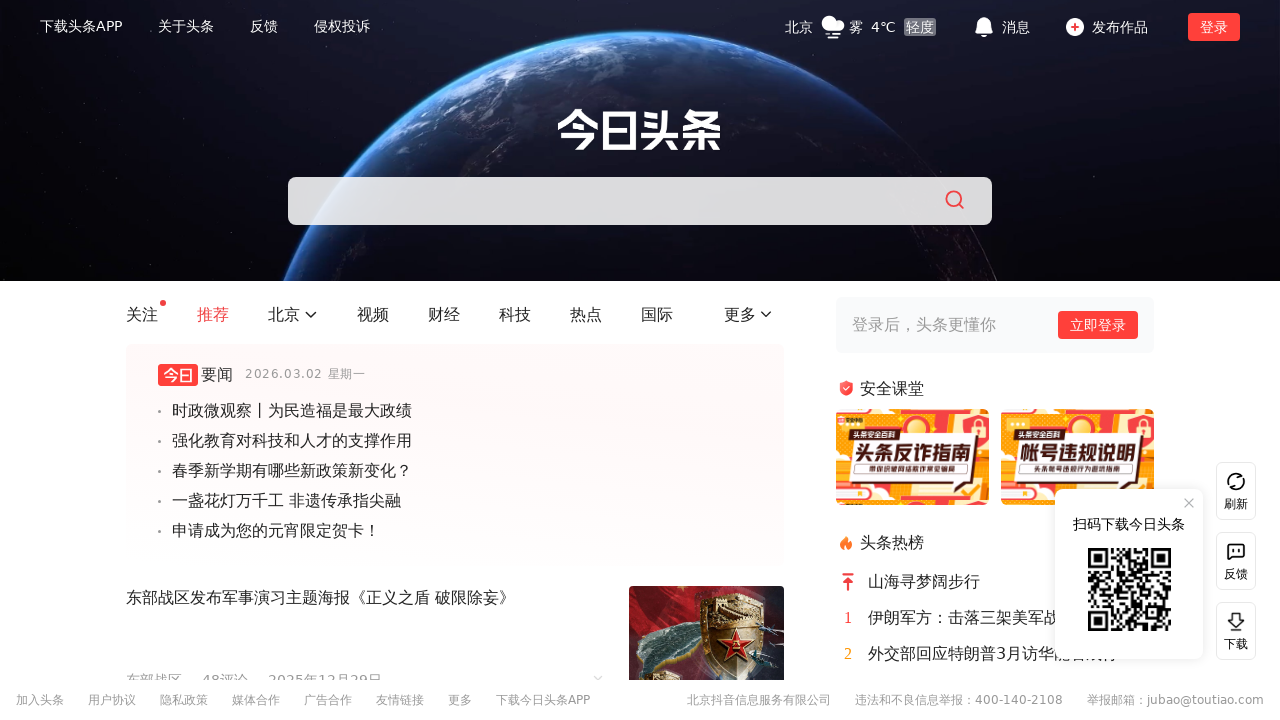

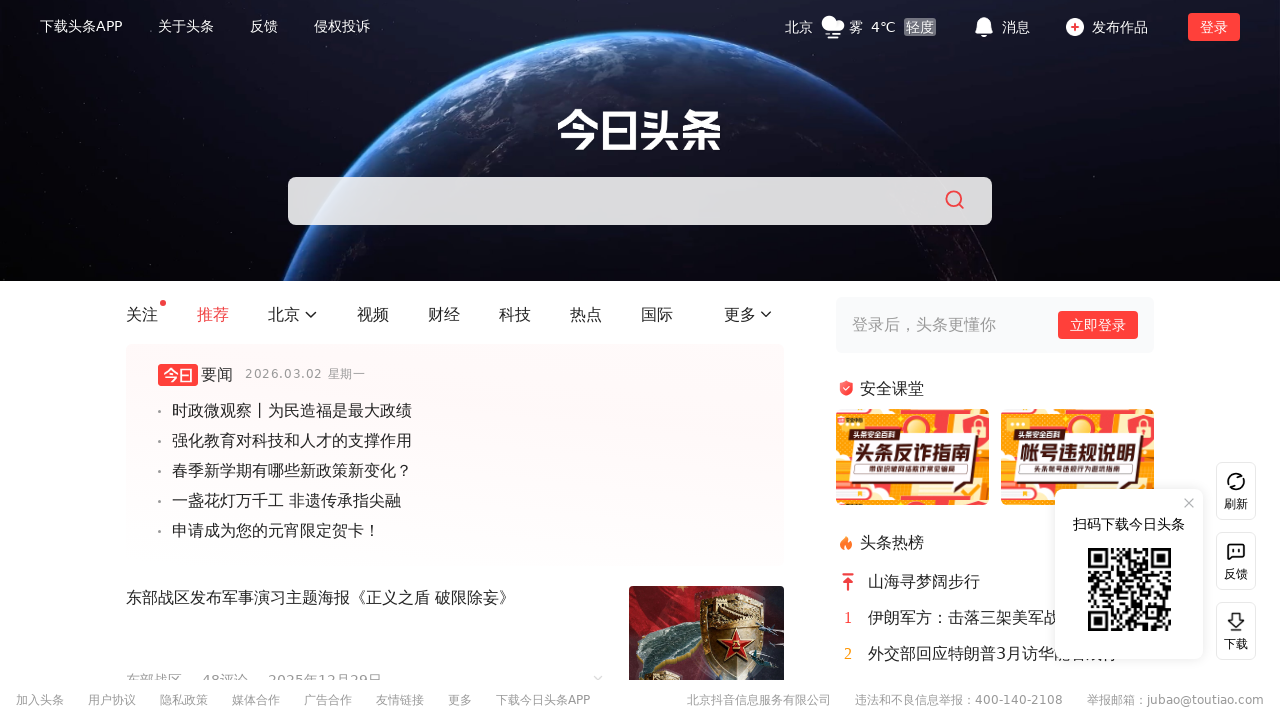